Tests iframe interaction by switching to an iframe containing a TinyMCE editor, clearing existing text, typing "Hello World", verifying the text was entered, then switching back to the main page to verify the header is displayed correctly.

Starting URL: https://practice.cydeo.com/iframe

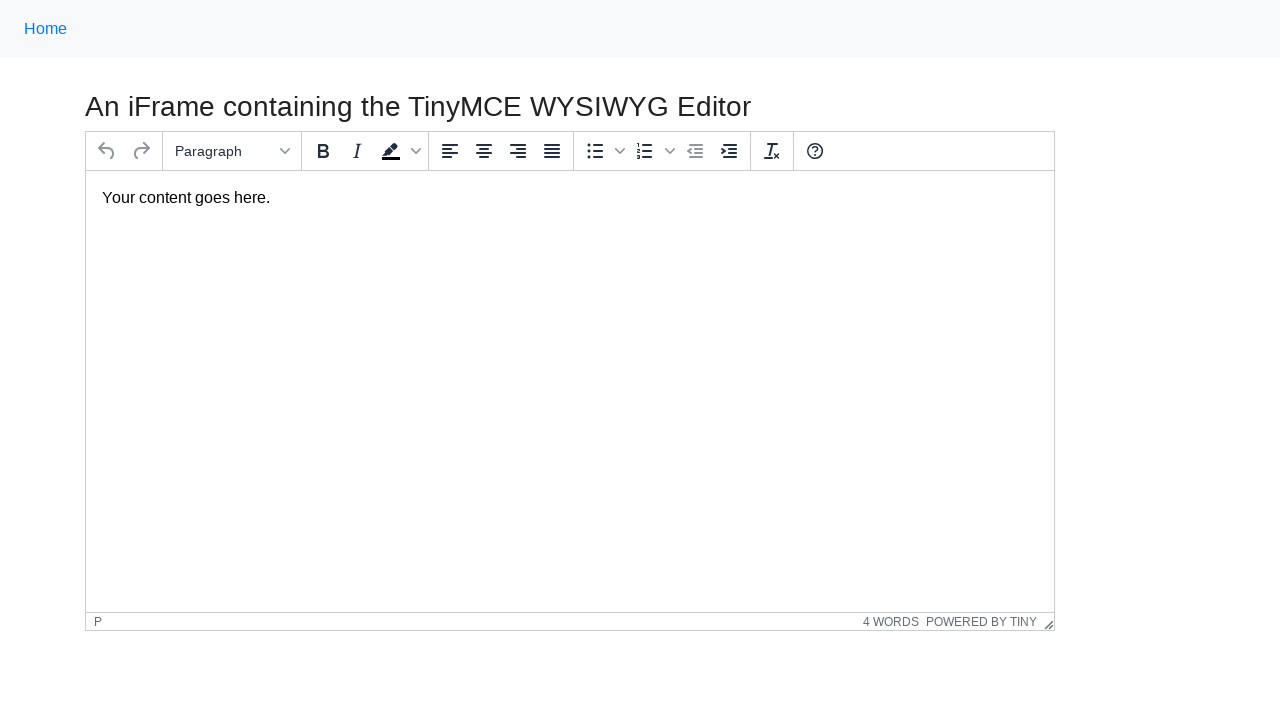

Navigated to iframe practice page
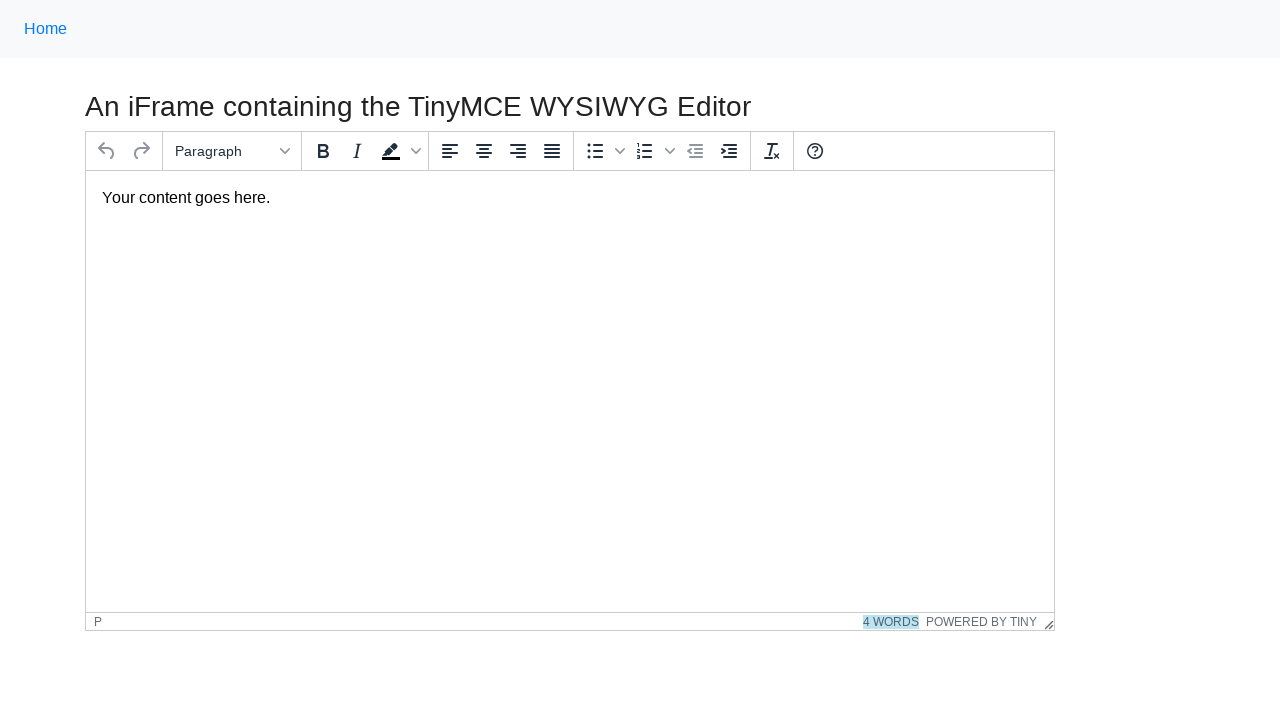

Located iframe containing TinyMCE editor
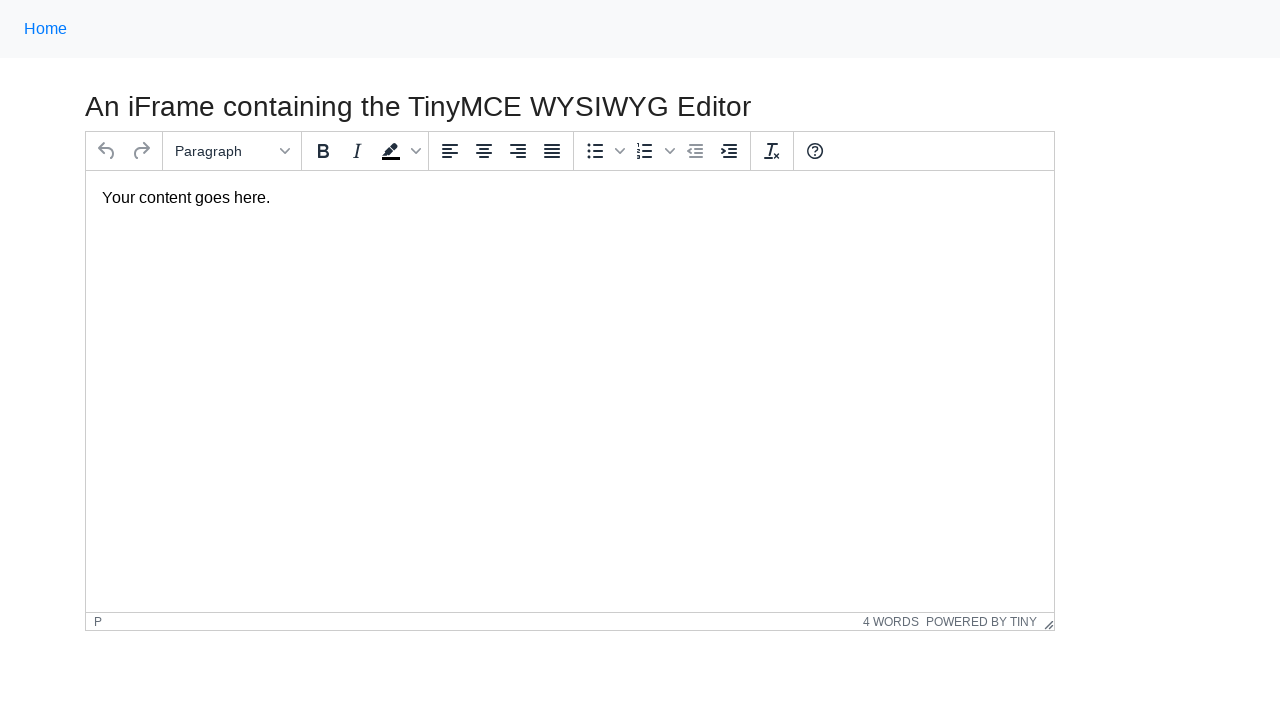

Located comment body element in iframe
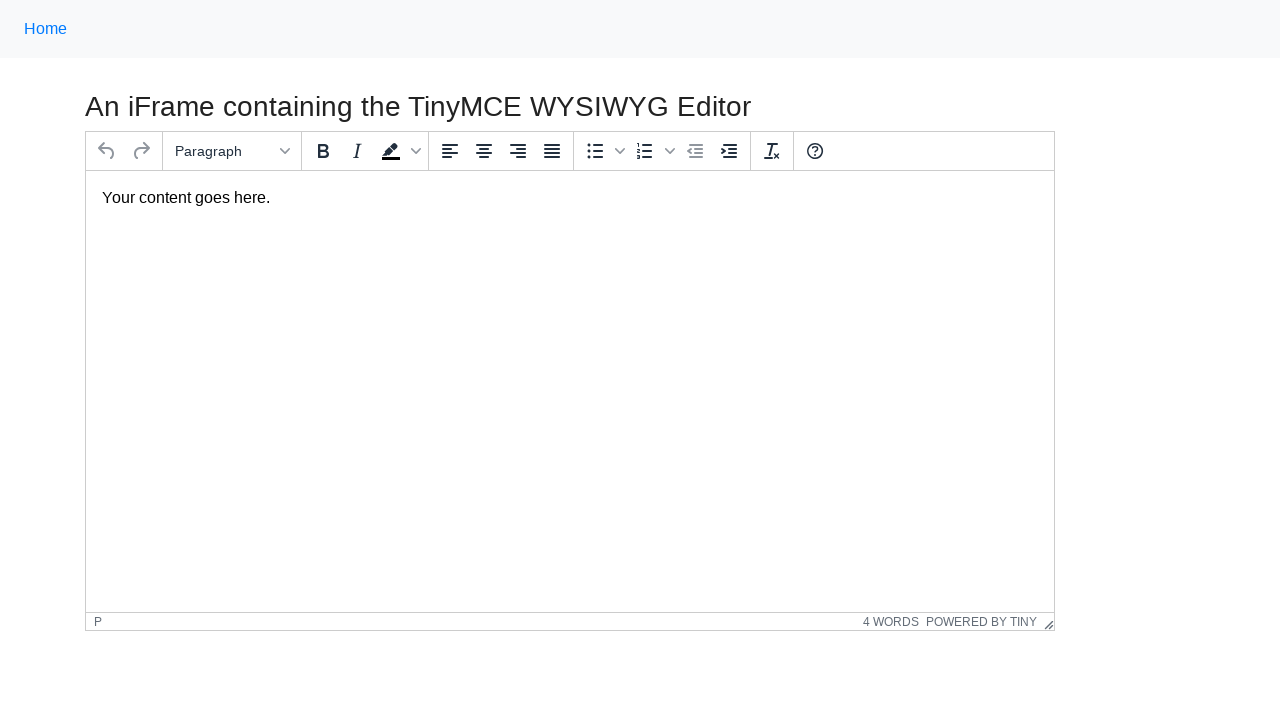

Cleared existing text from comment body on #mce_0_ifr >> internal:control=enter-frame >> #tinymce
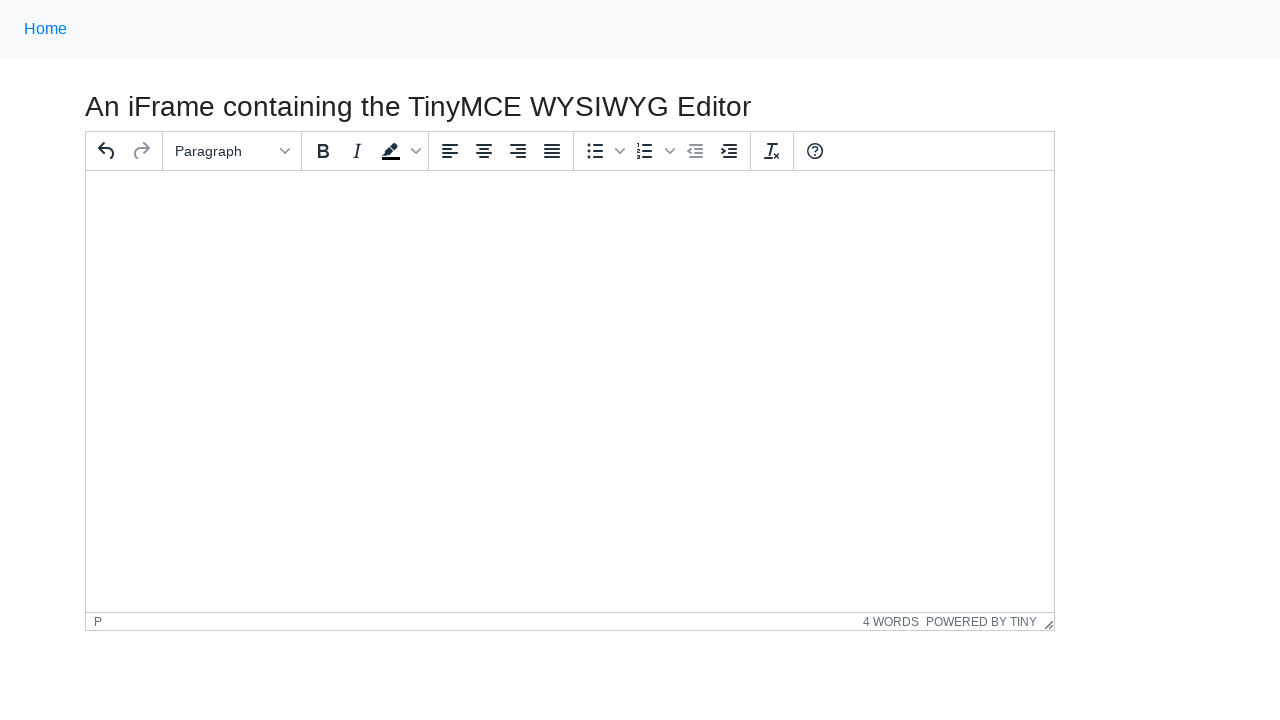

Typed 'Hello World' in comment body on #mce_0_ifr >> internal:control=enter-frame >> #tinymce
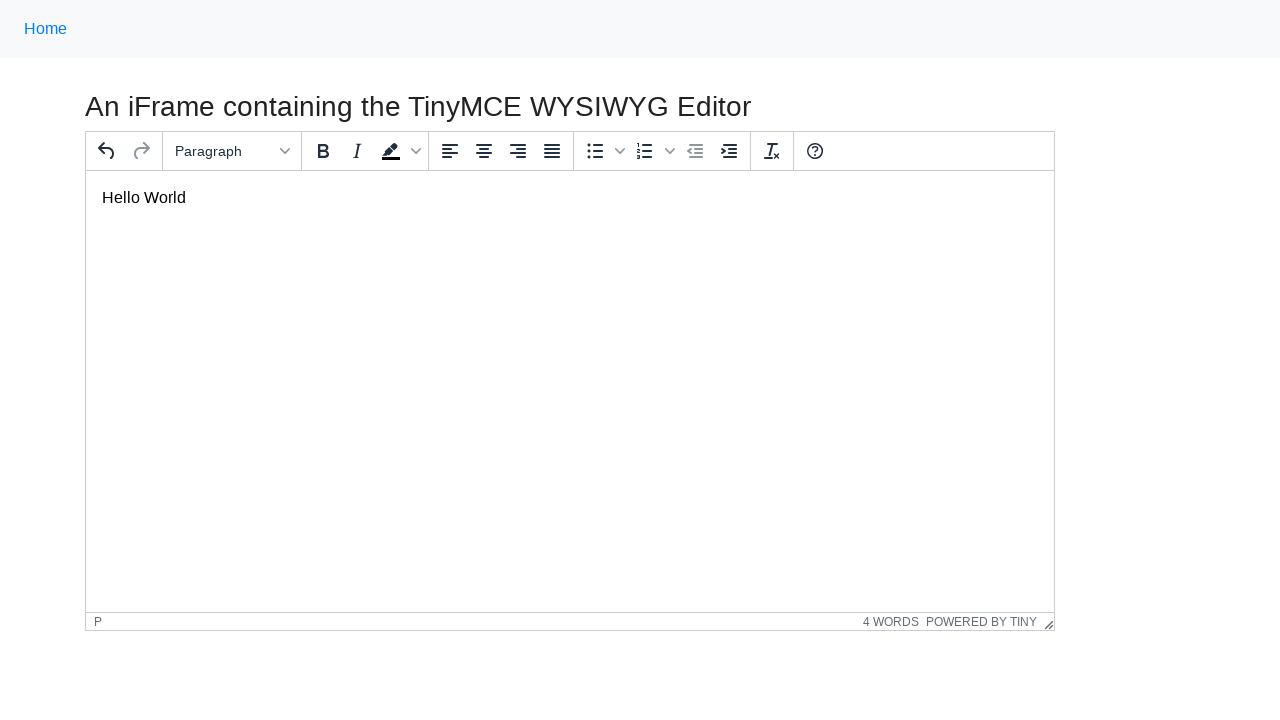

Verified 'Hello World' text is present in comment body
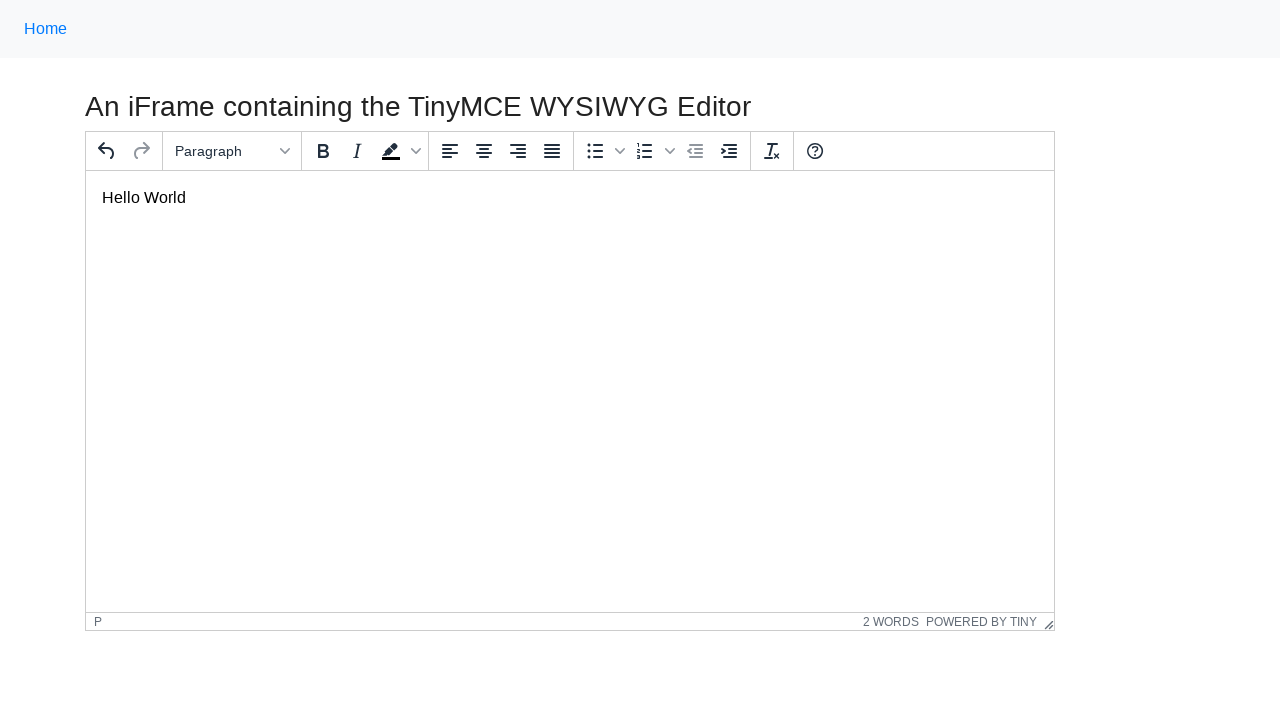

Located header element on main page
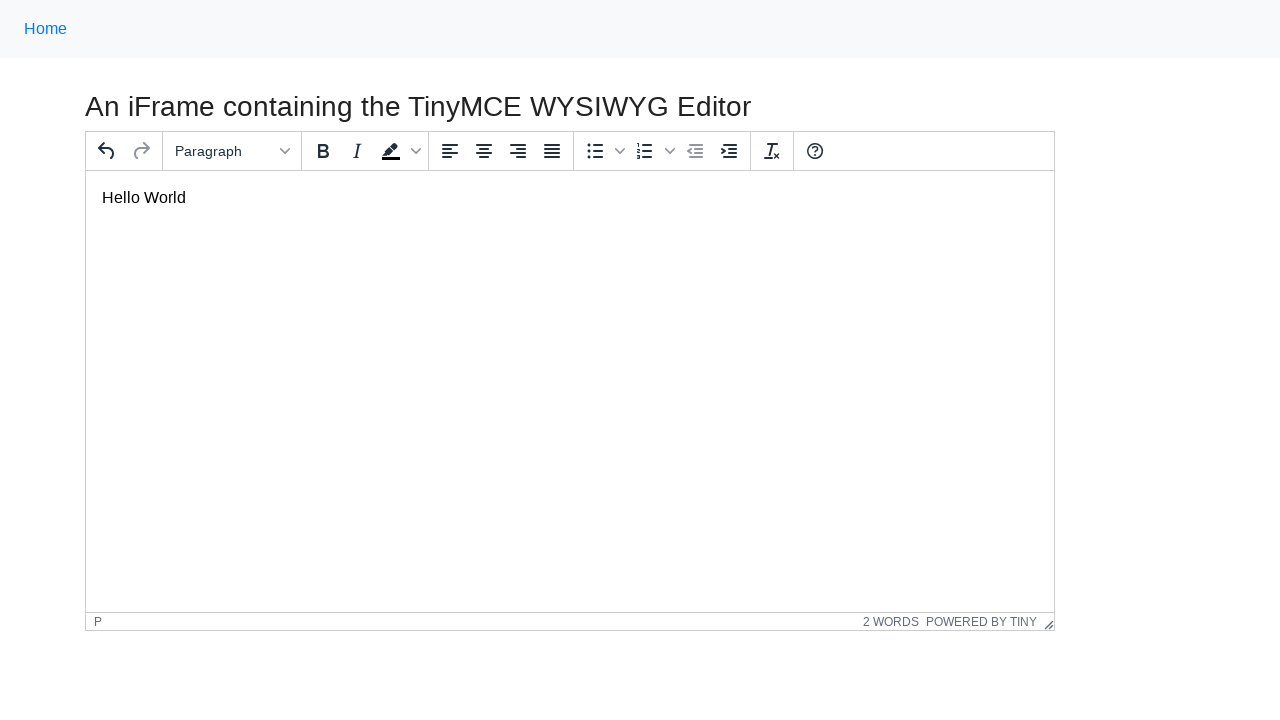

Verified header is visible
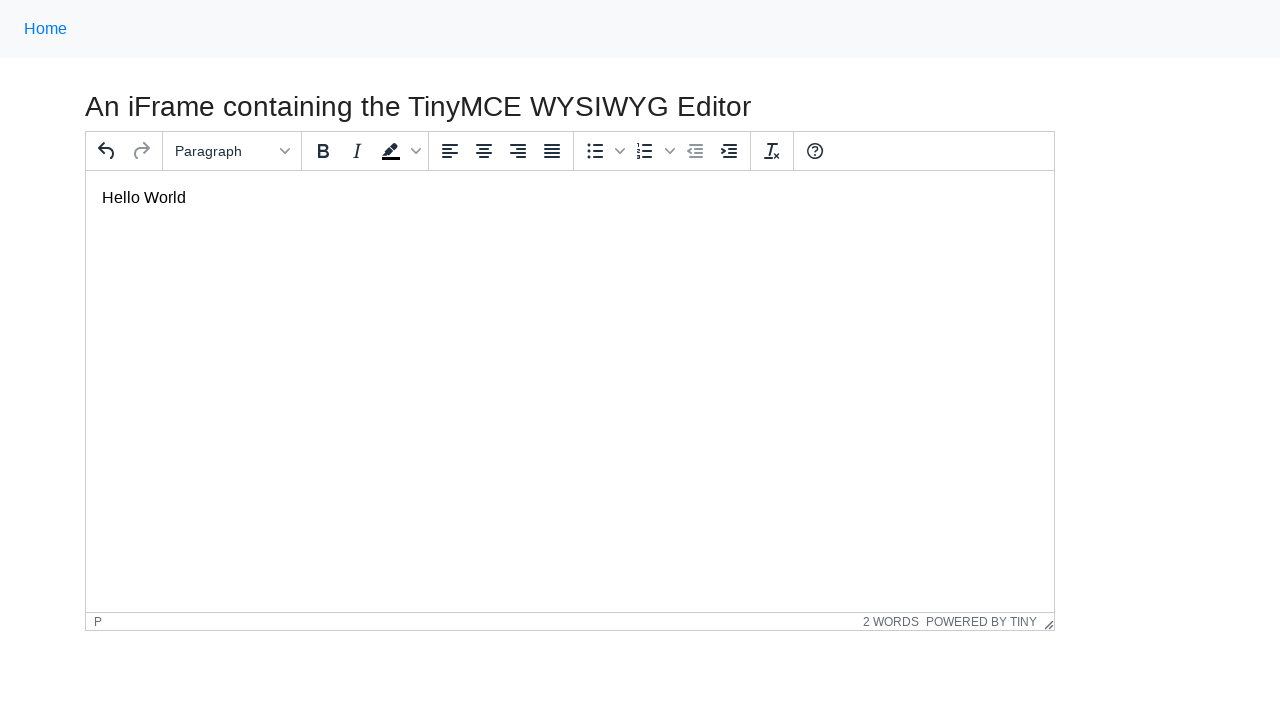

Verified header displays correct text 'An iFrame containing the TinyMCE WYSIWYG Editor'
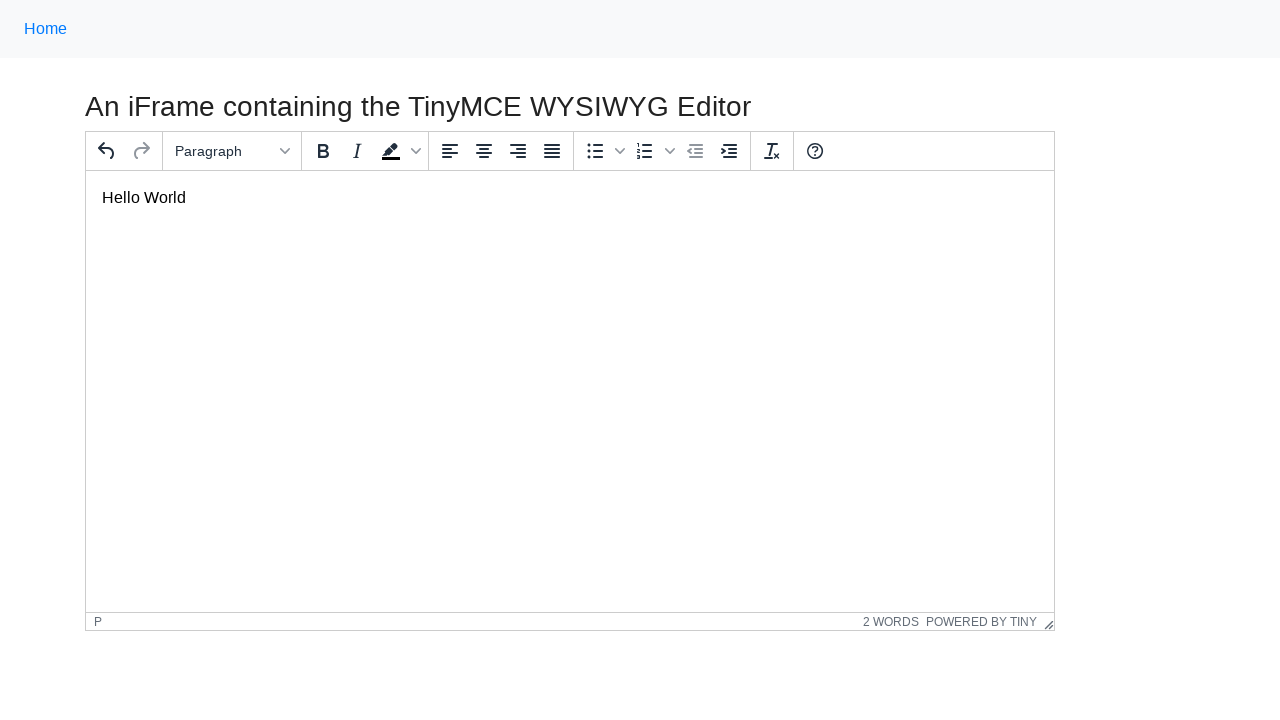

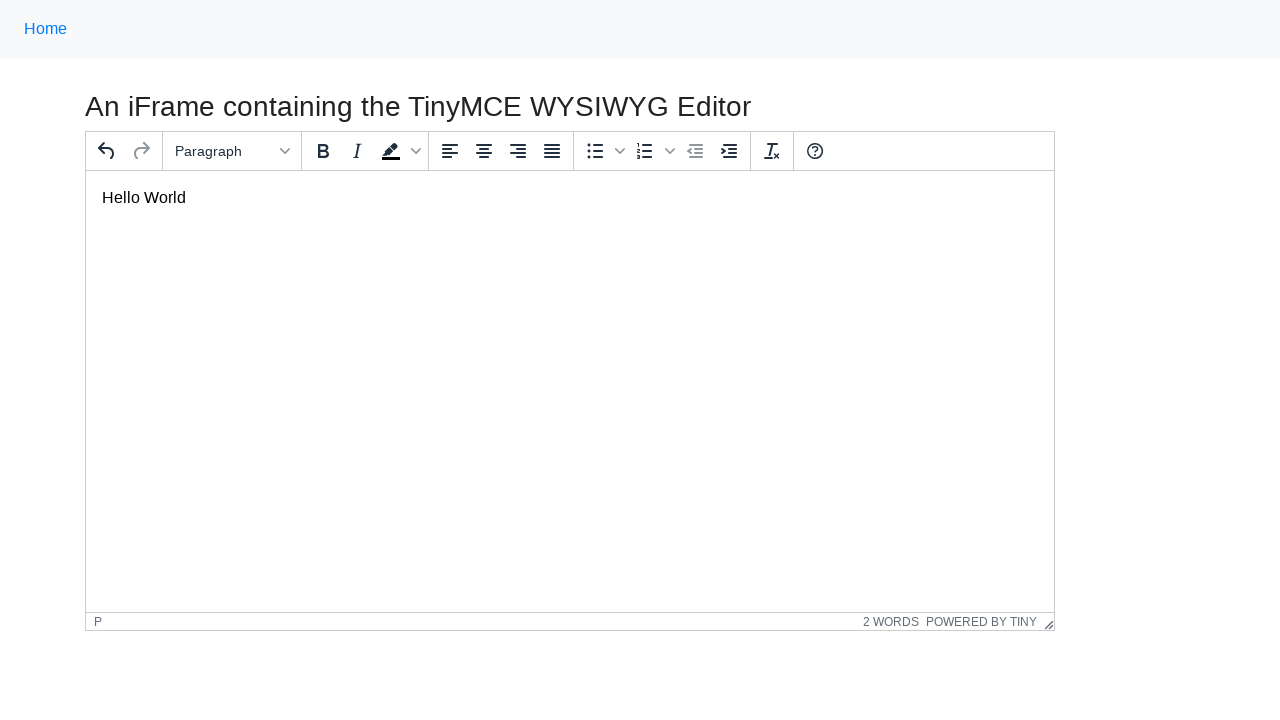